Tests dynamic page loading where the target element is initially hidden on the page. Clicks Start button, waits for the hidden element to become visible, and verifies it displays correctly.

Starting URL: http://the-internet.herokuapp.com/dynamic_loading/1

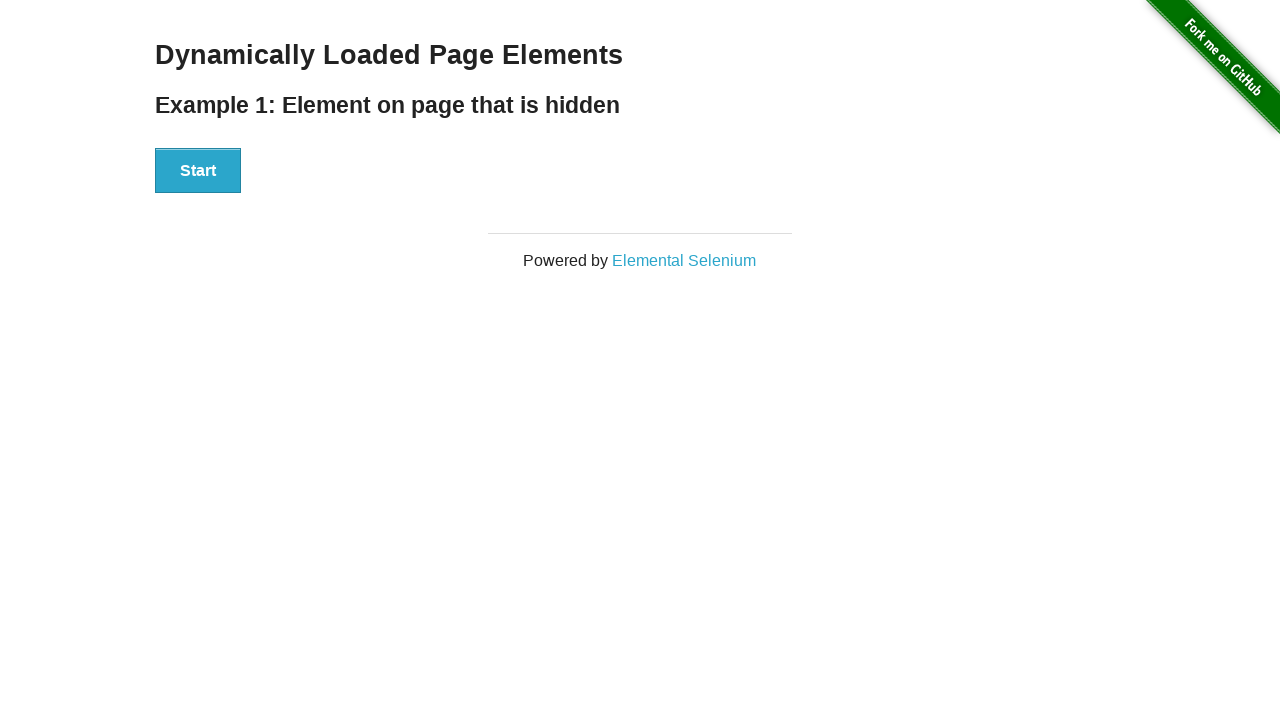

Clicked the Start button to initiate dynamic loading at (198, 171) on #start button
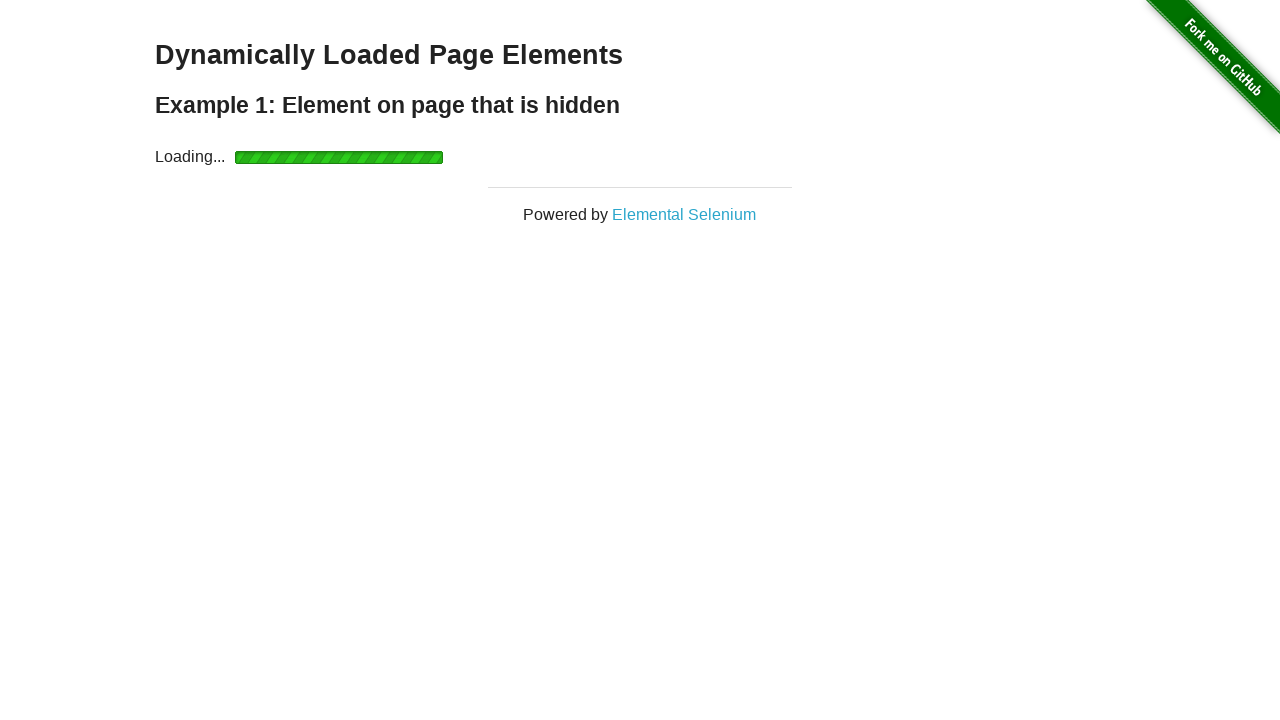

Waited for the hidden element to become visible
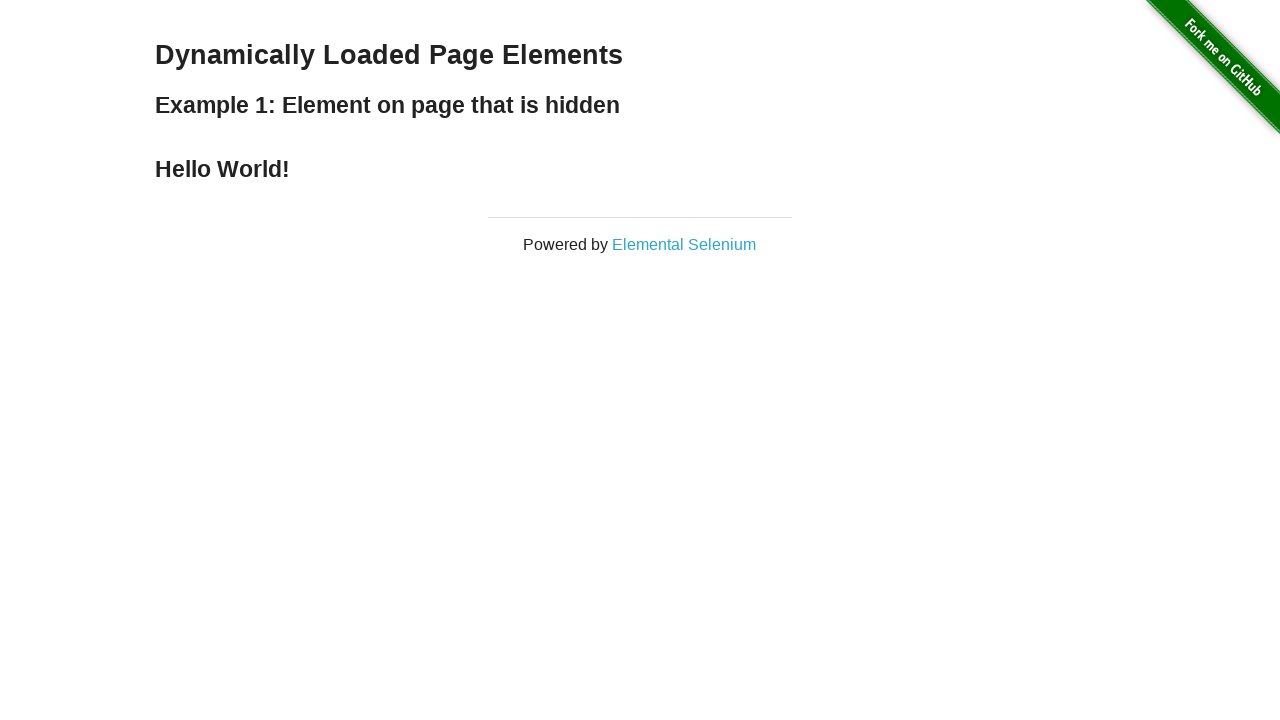

Verified that the finish element is now visible on the page
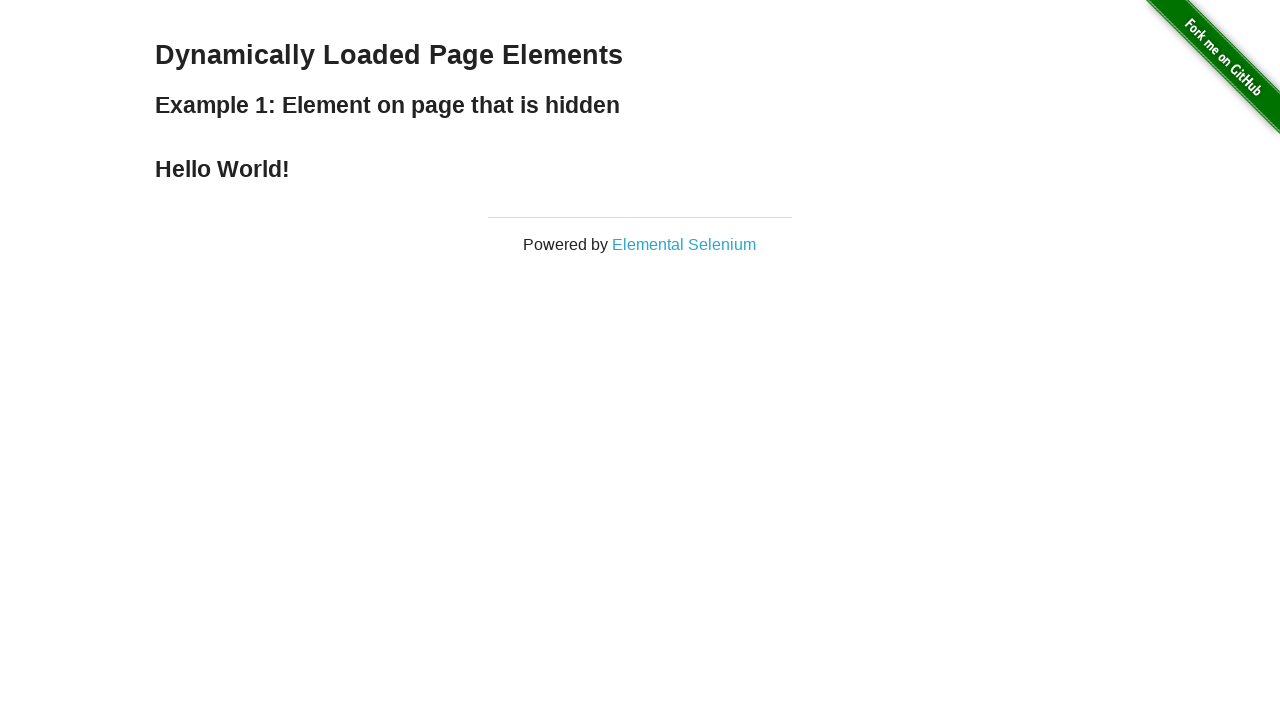

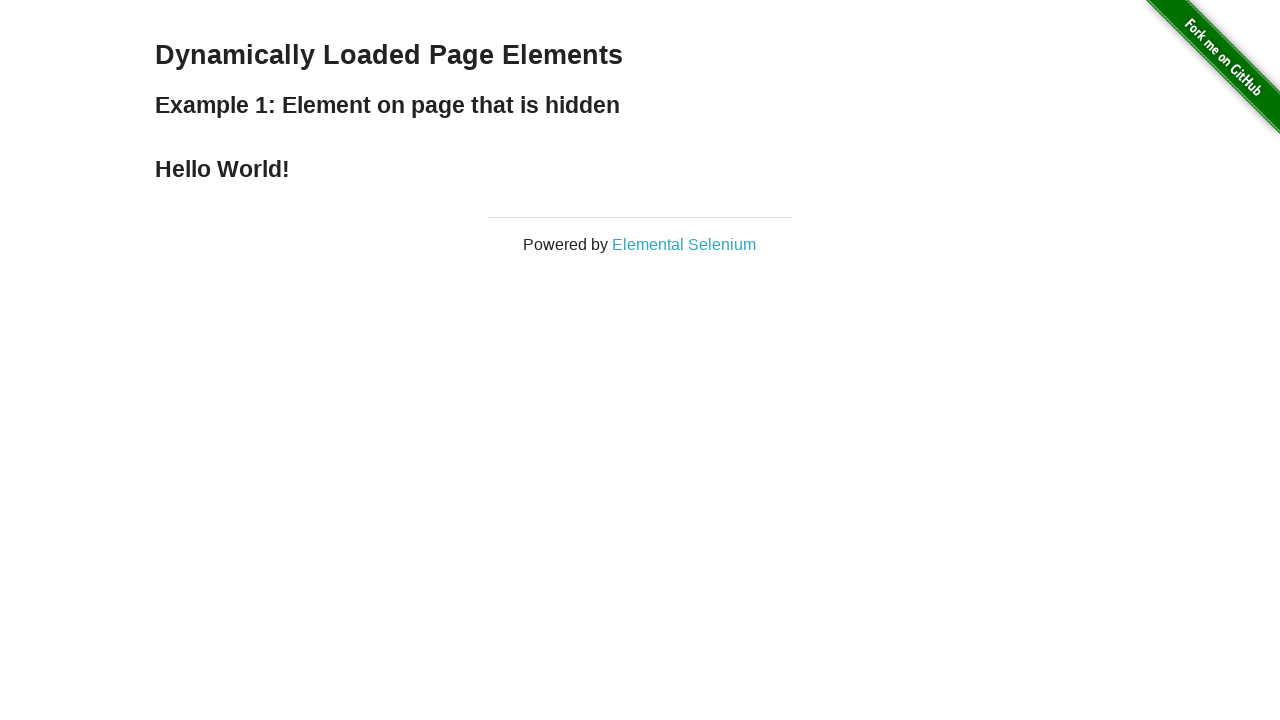